Tests the geolocation feature on OpenStreetMap by emulating a Pixel 5 device with location set to Rome (near the Colosseum), then clicking the "Show My Location" button to verify the map centers on the mocked location.

Starting URL: https://www.openstreetmap.org

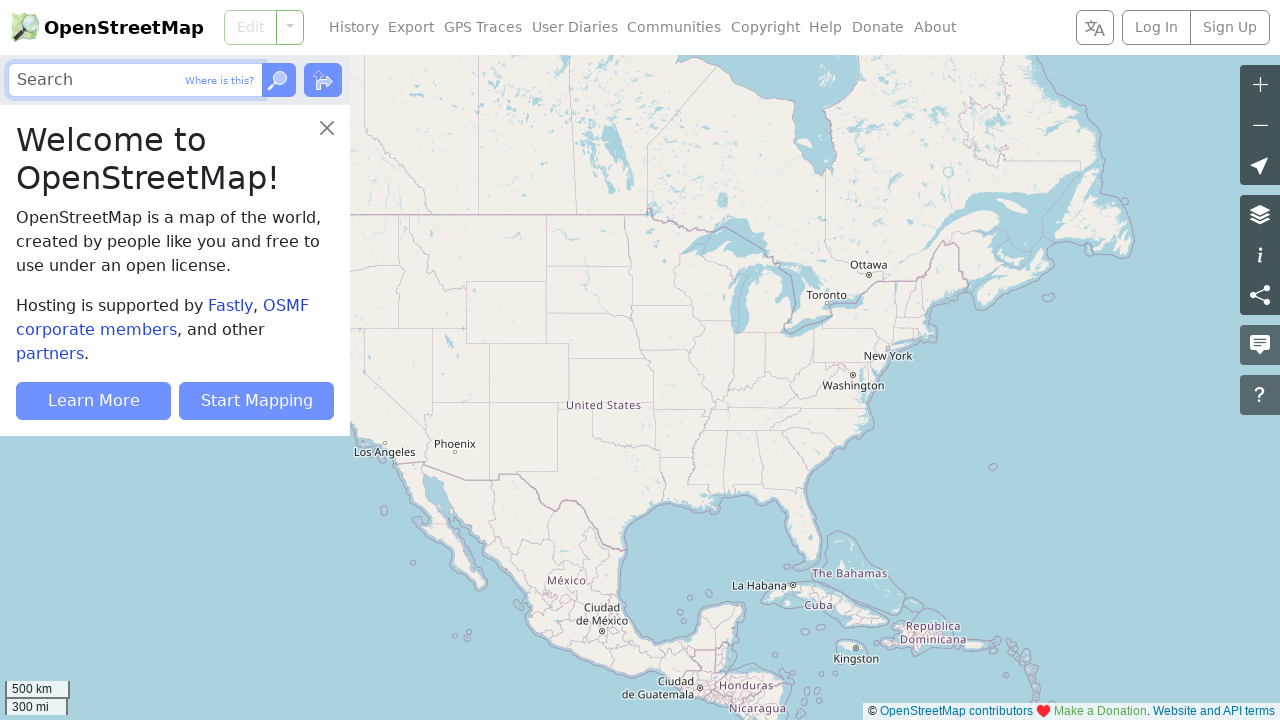

Granted geolocation permissions to the context
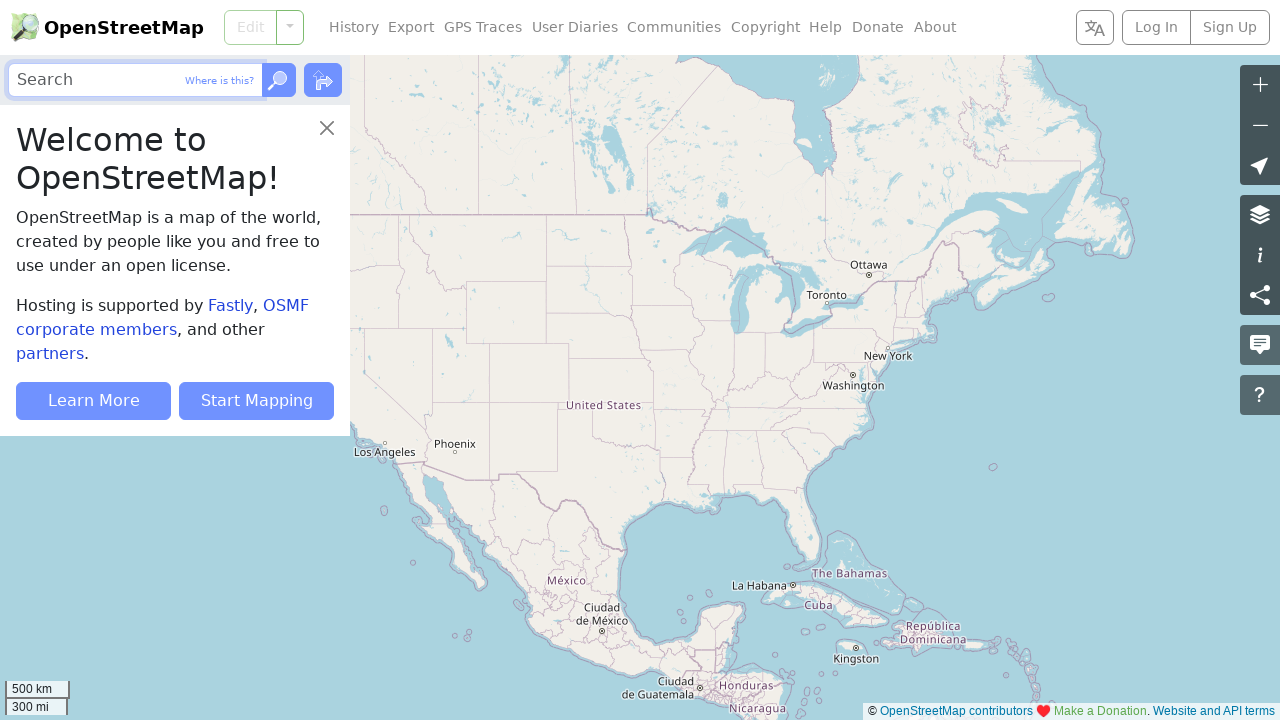

Set geolocation to Rome (Colosseum area) with coordinates latitude 41.889938, longitude 12.492507
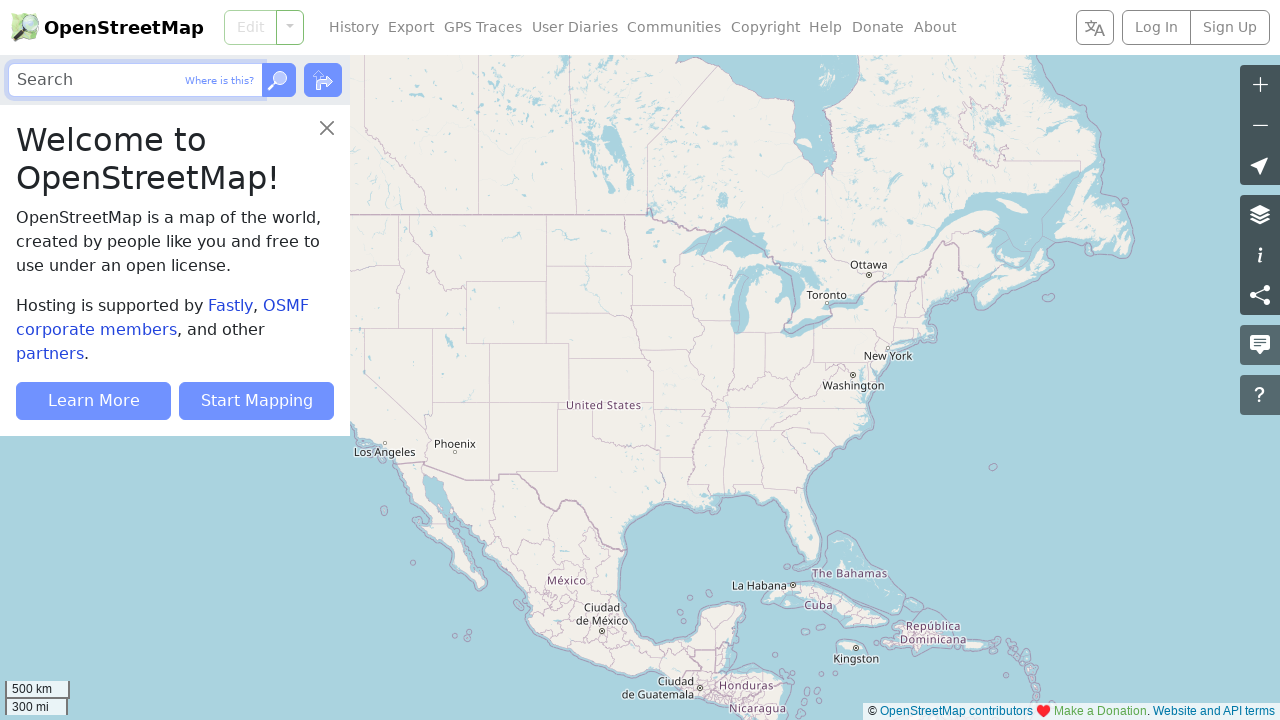

Clicked 'Show My Location' button to trigger geolocation at (1260, 165) on [aria-label="Show My Location"]
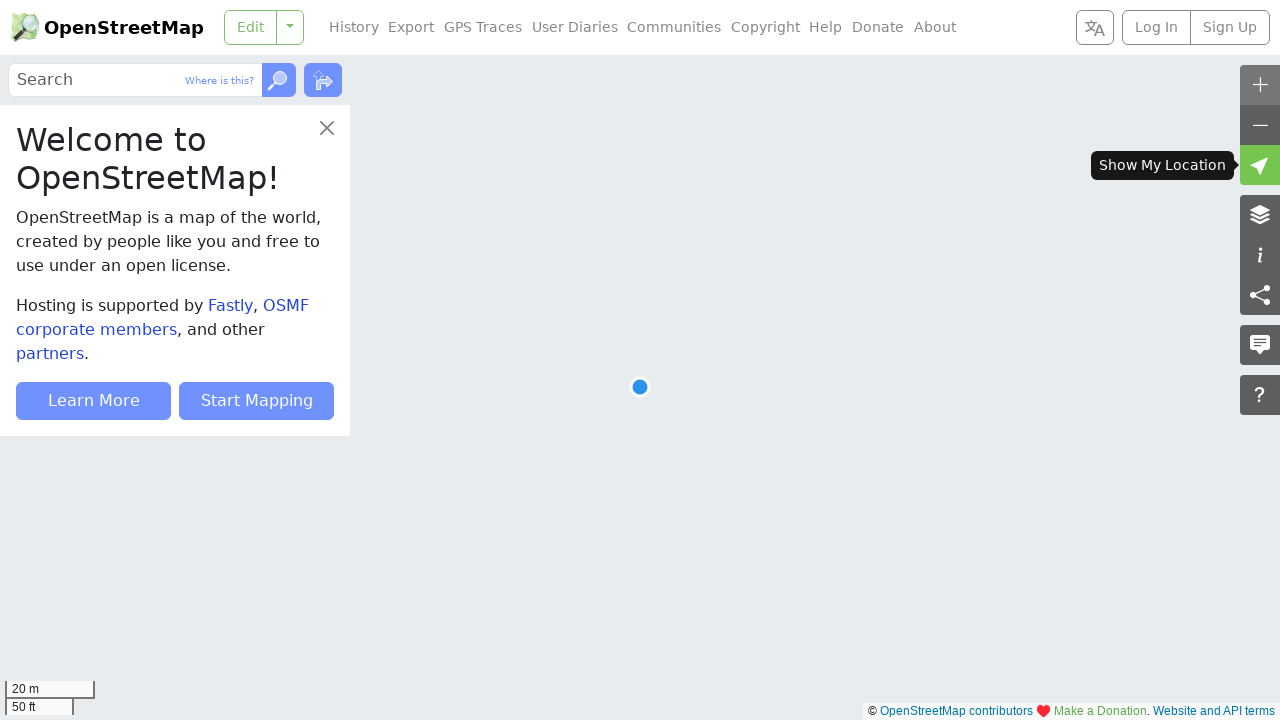

Waited 2000ms for the map to update and center on mocked location
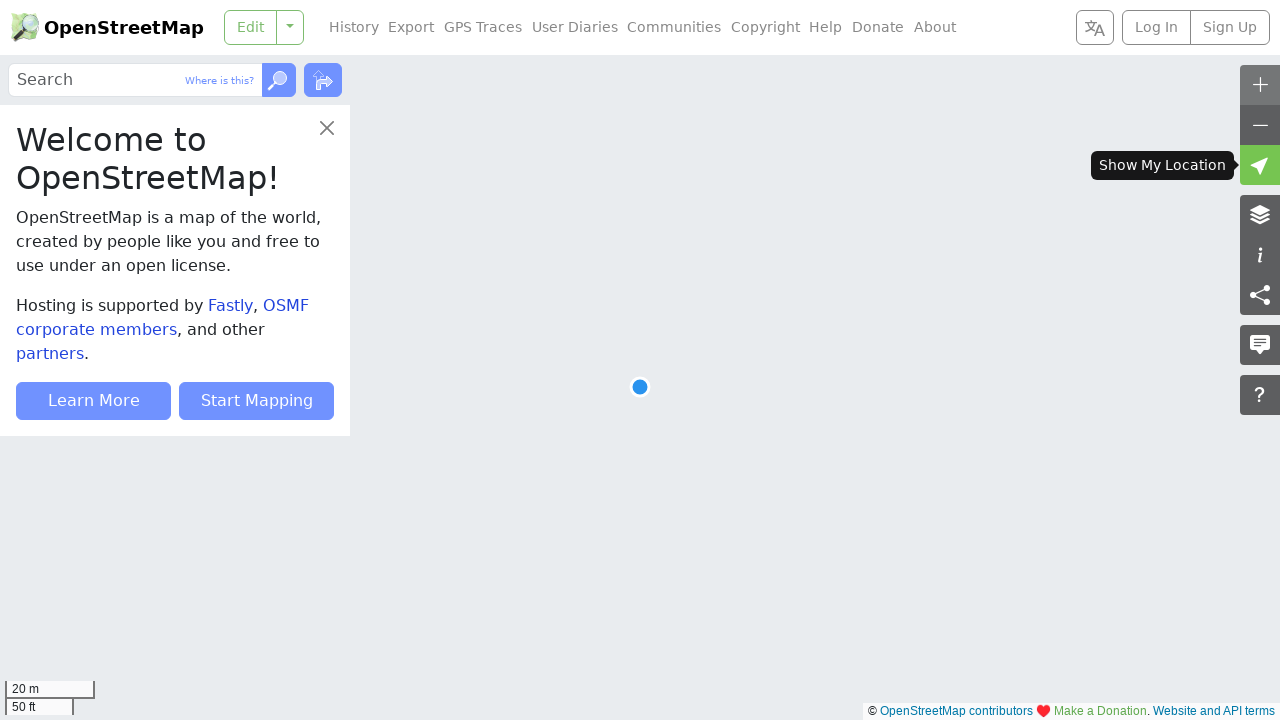

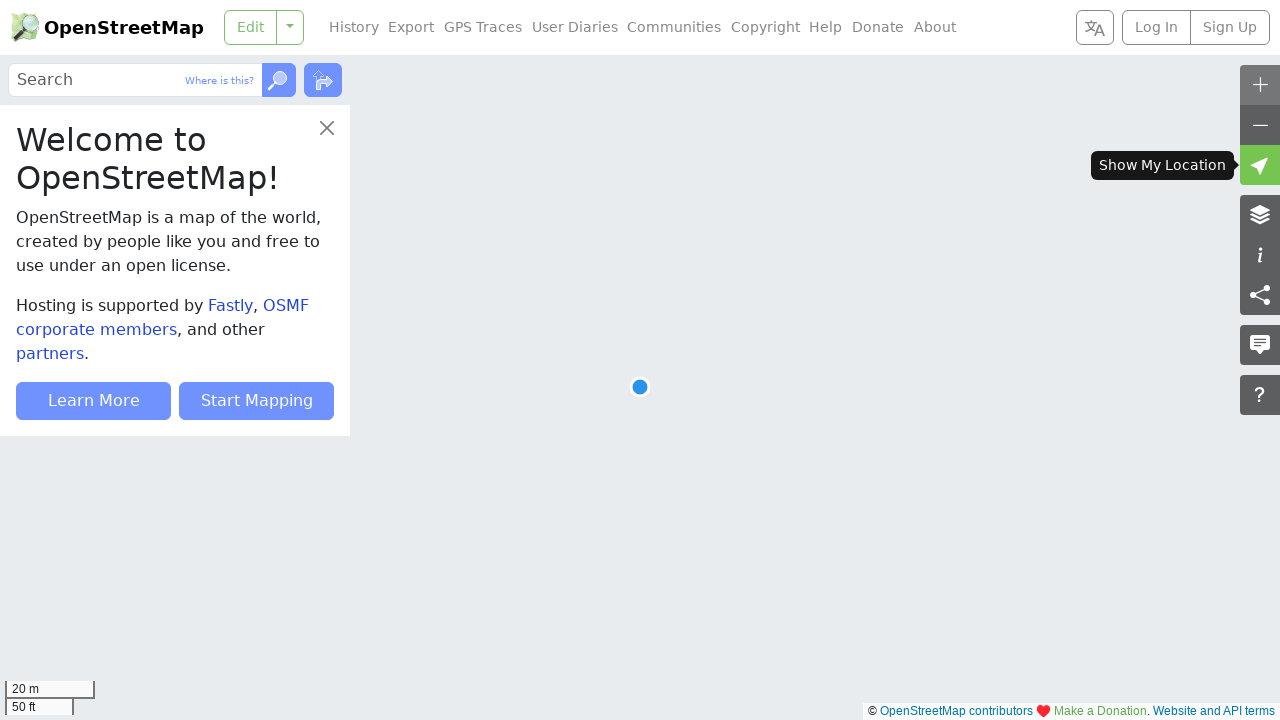